Tests adding multiple elements by clicking the add button three times and verifying 3 elements are present

Starting URL: https://the-internet.herokuapp.com/

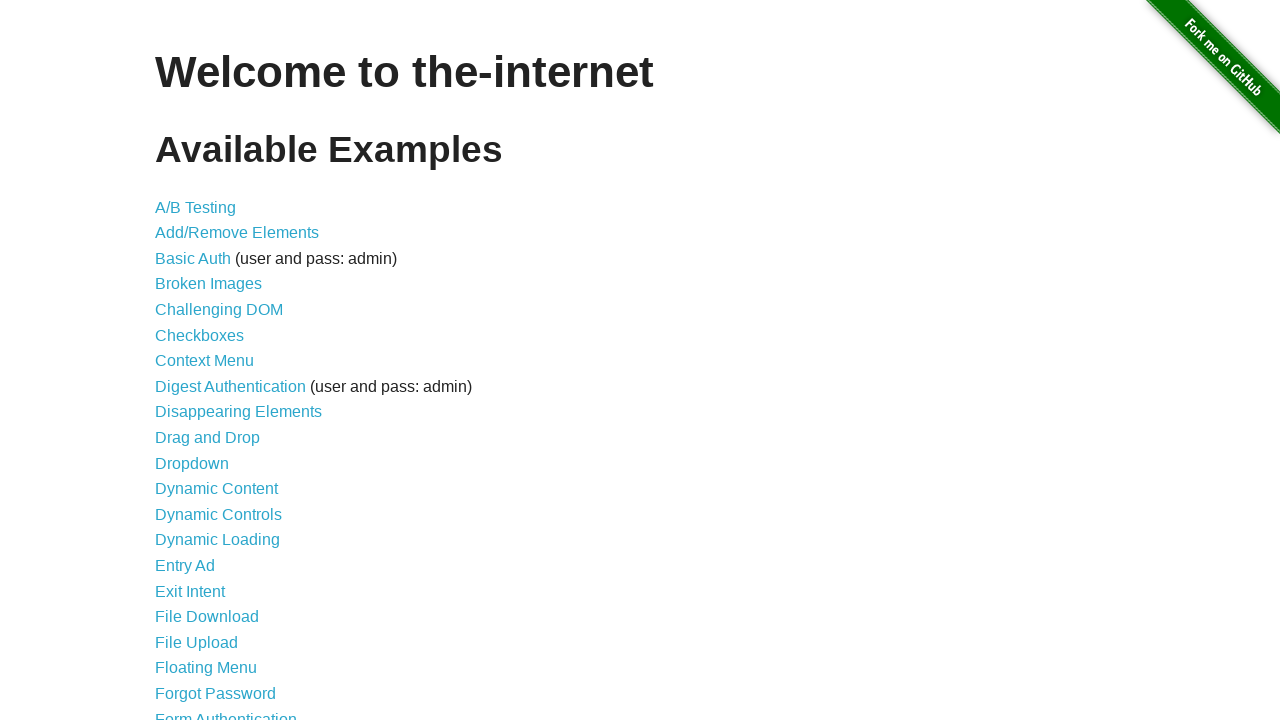

Clicked on add/remove elements link at (237, 233) on a[href='/add_remove_elements/']
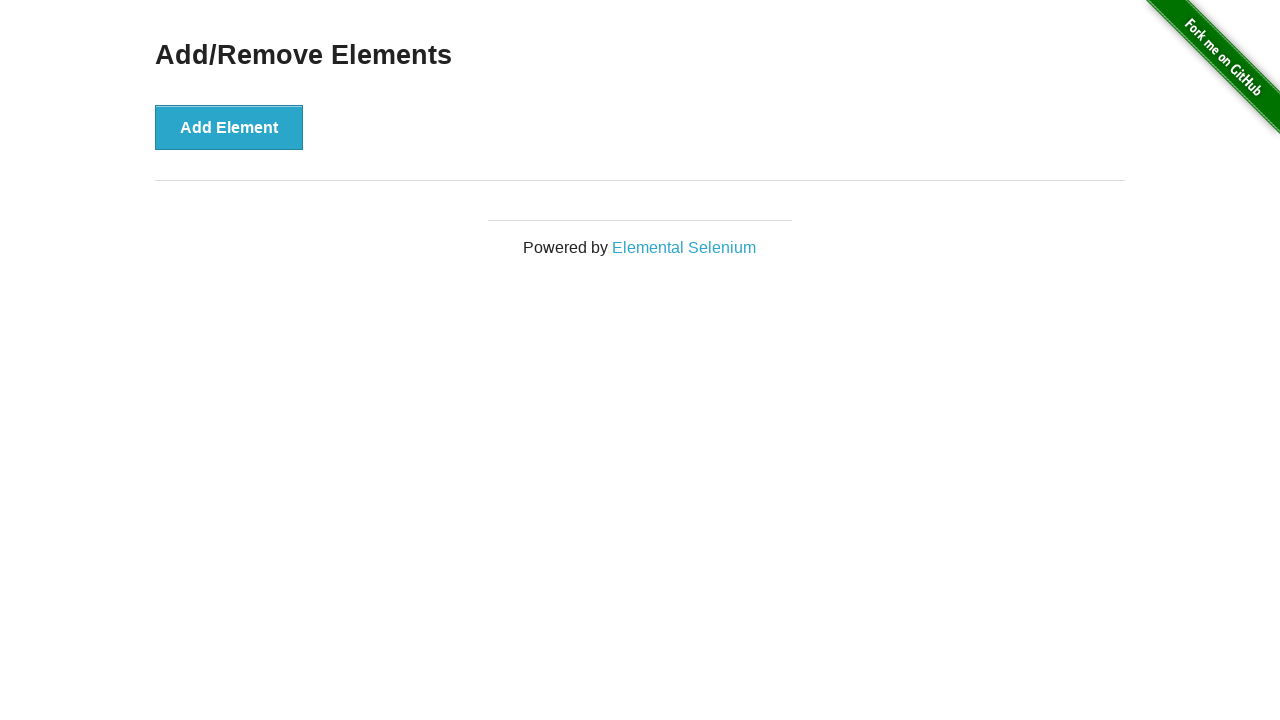

Clicked add element button (1st time) at (229, 127) on button[onclick='addElement()']
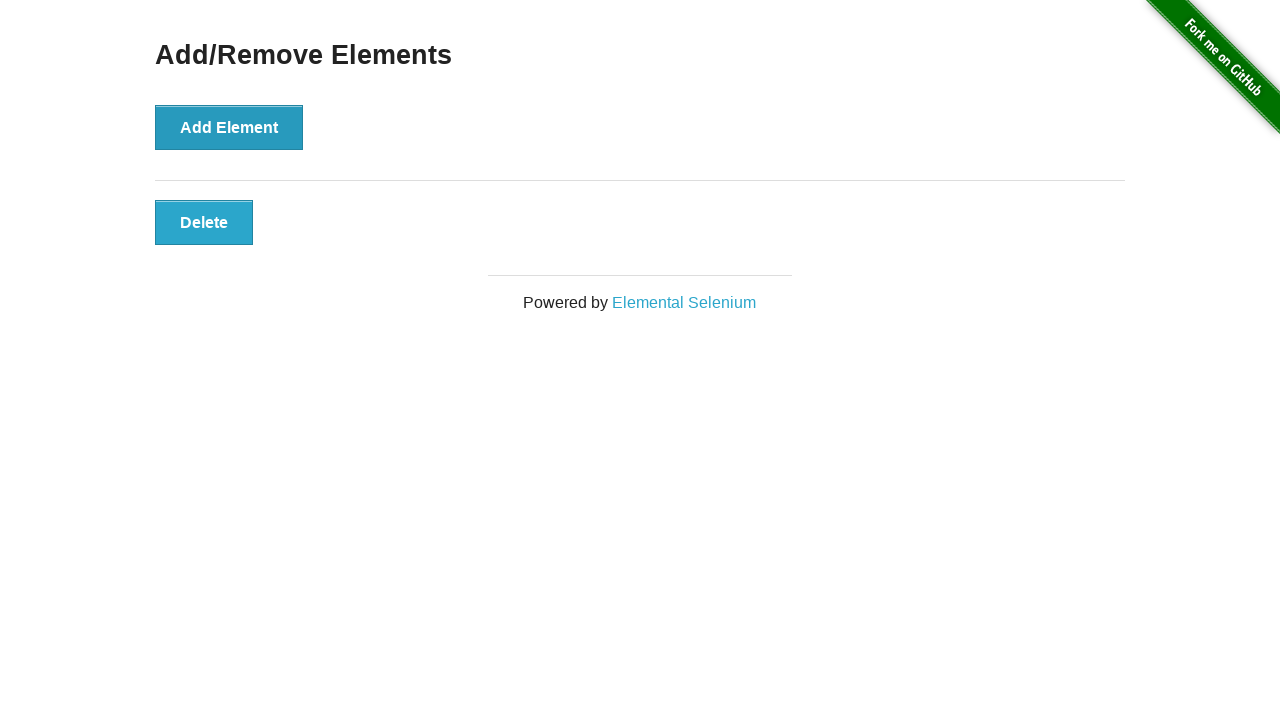

Clicked add element button (2nd time) at (229, 127) on button[onclick='addElement()']
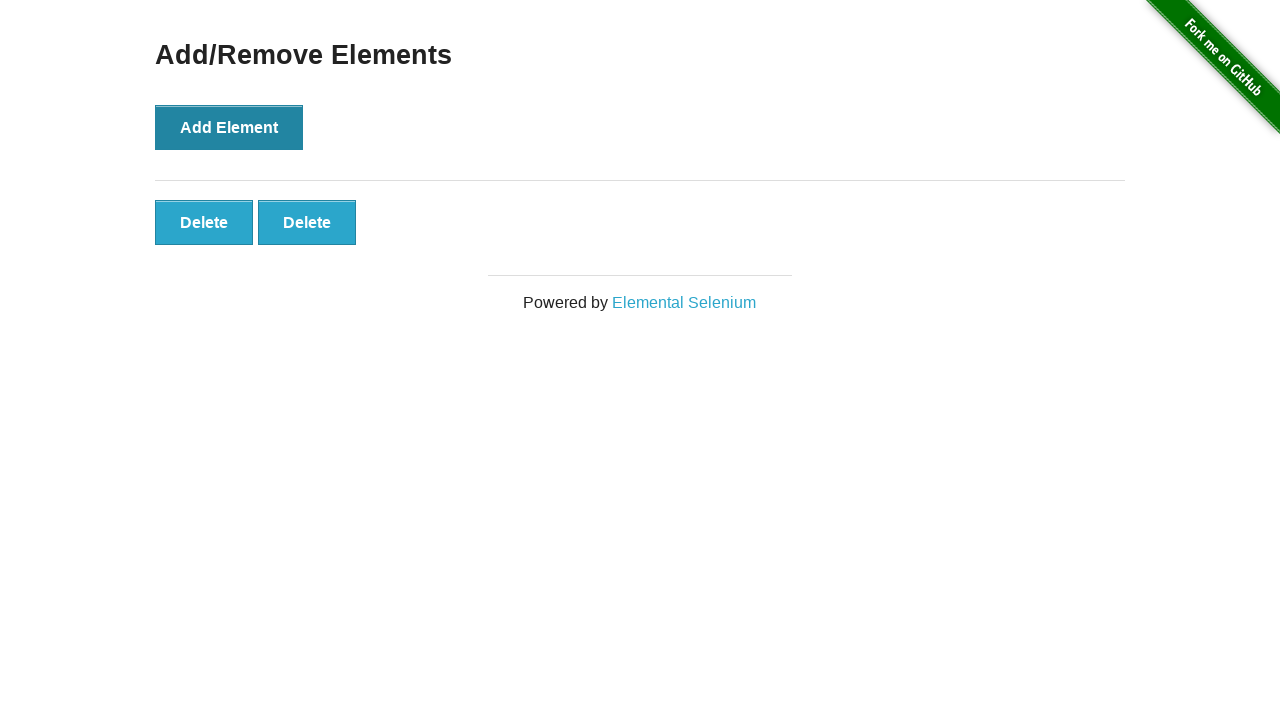

Clicked add element button (3rd time) at (229, 127) on button[onclick='addElement()']
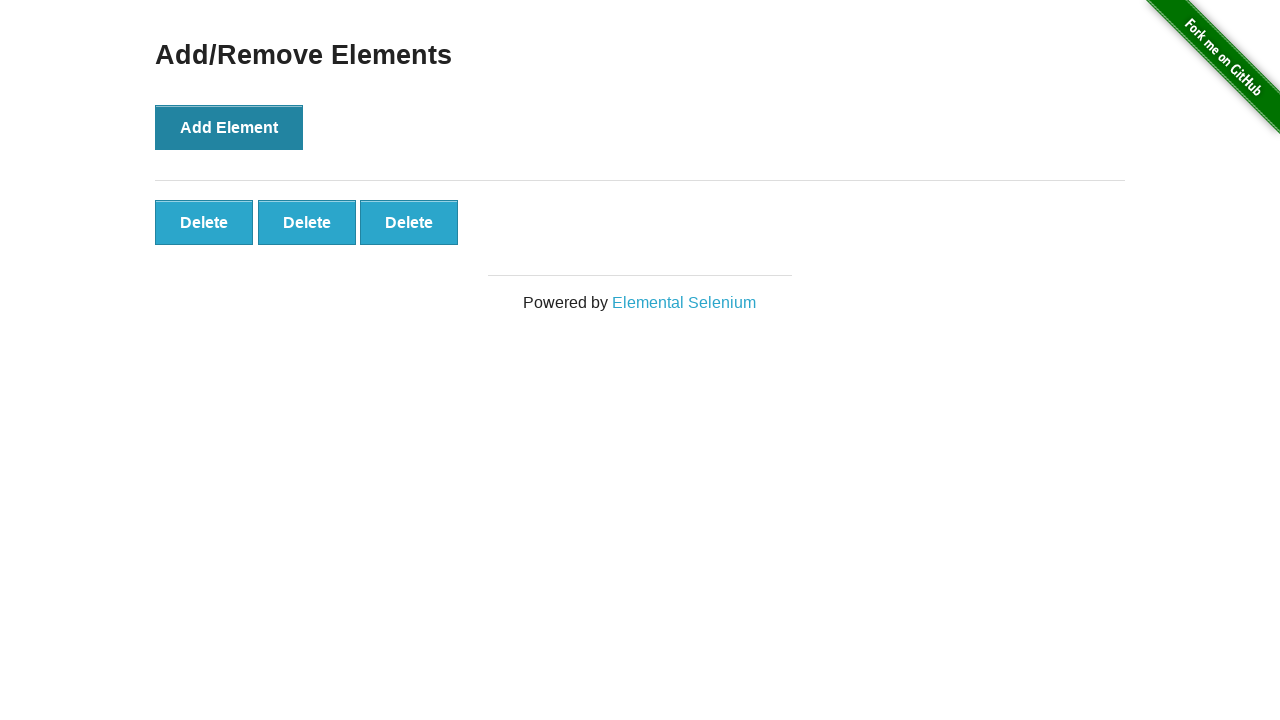

Verified three elements were added successfully
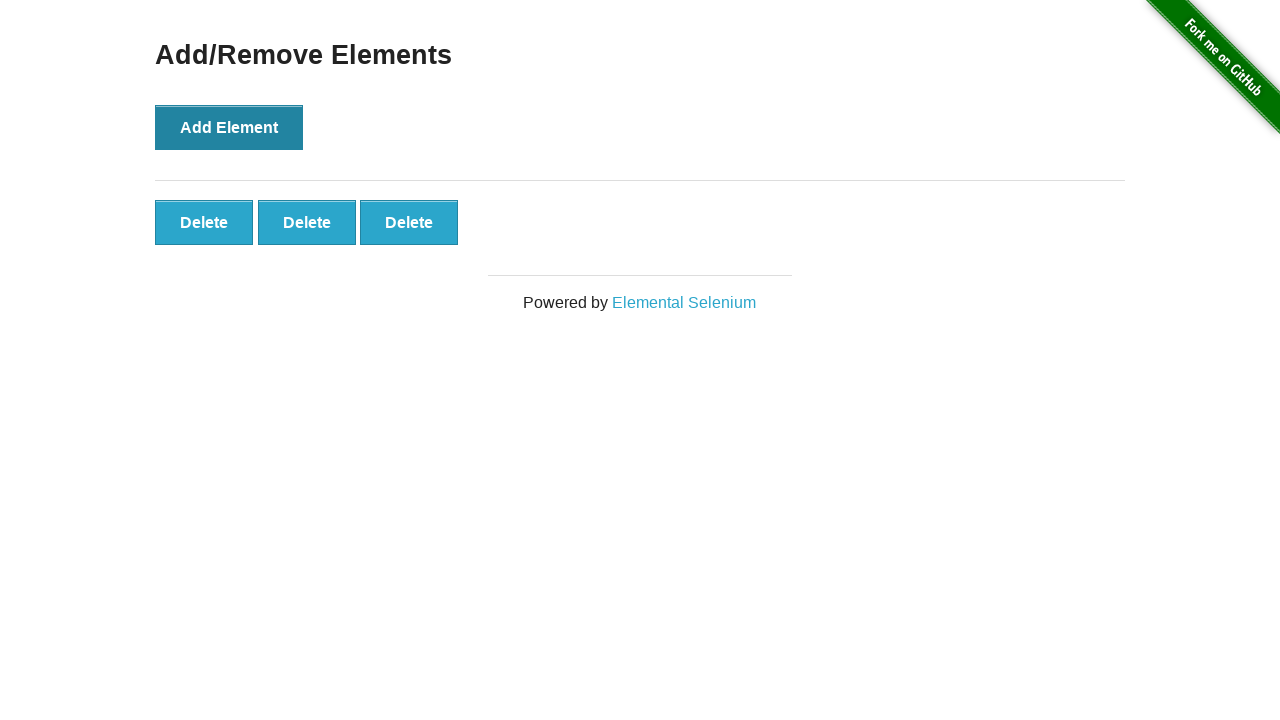

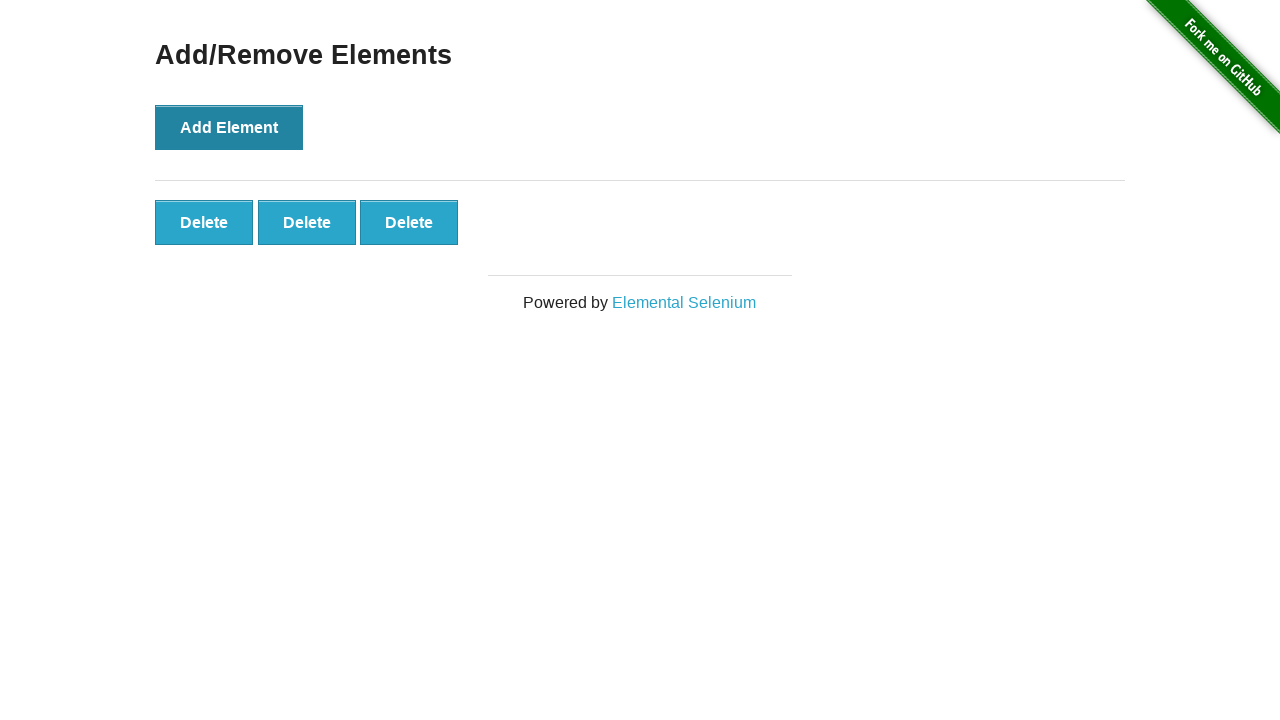